Tests JavaScript alert handling by clicking a button to trigger an alert, accepting it, and verifying the success message is displayed

Starting URL: https://practice.cydeo.com/javascript_alerts

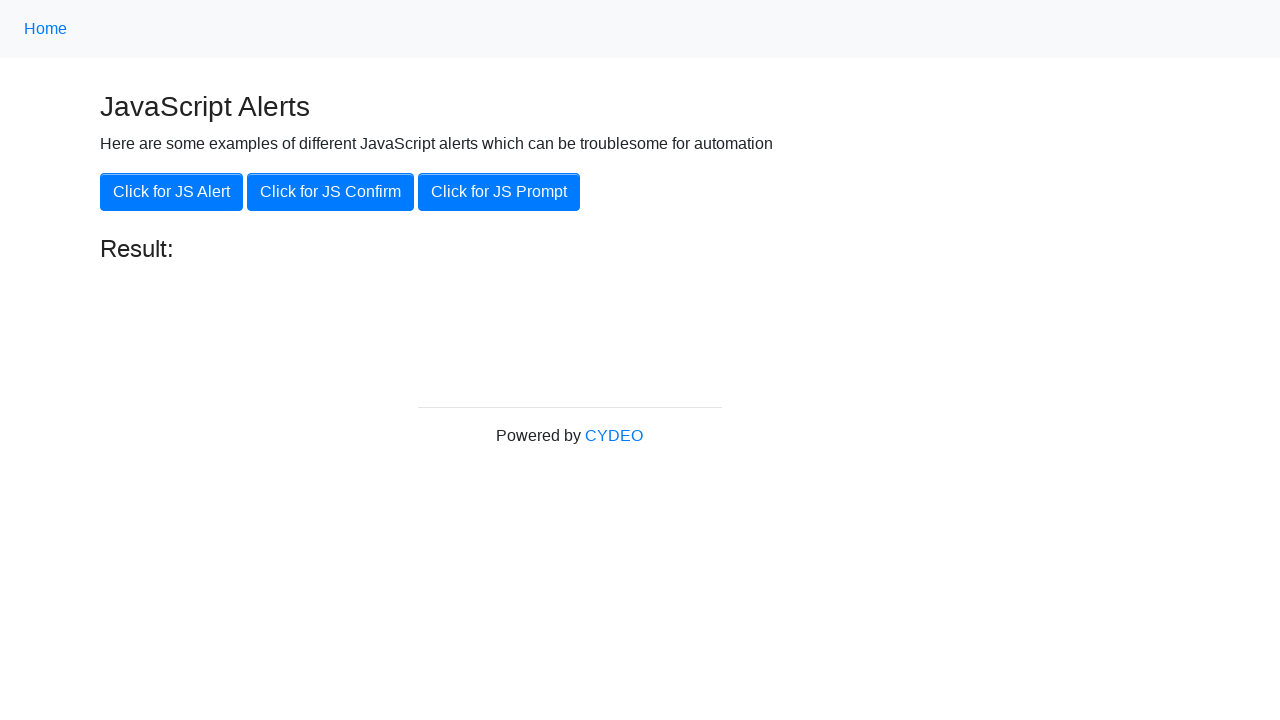

Clicked 'Click for JS Alert' button to trigger JavaScript alert at (172, 192) on xpath=//button[.='Click for JS Alert']
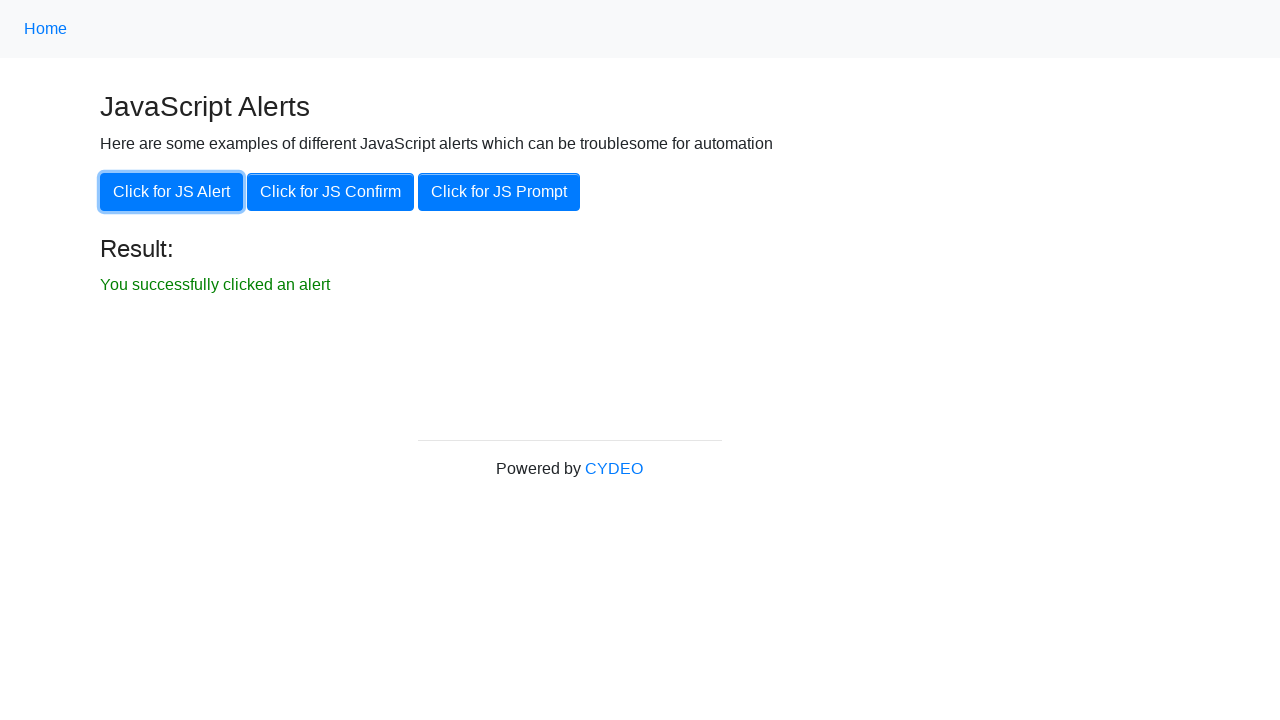

Set up dialog handler to accept JavaScript alerts
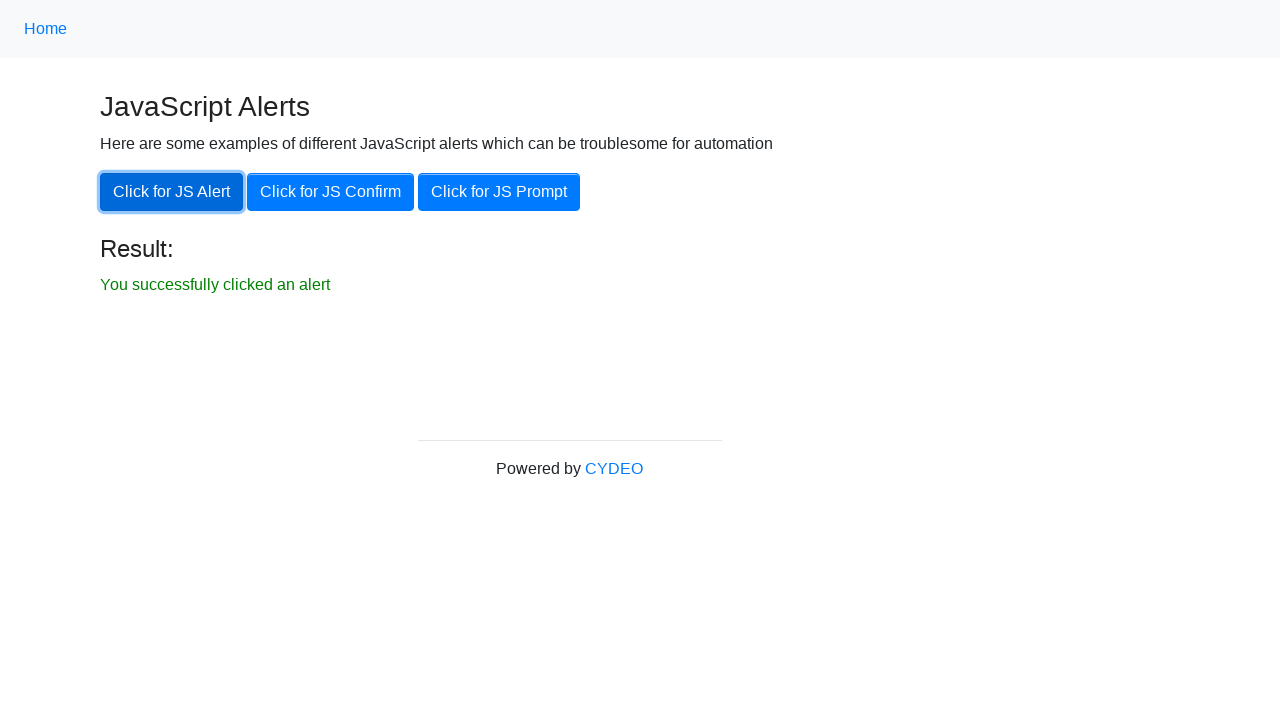

Waited for alert to be processed
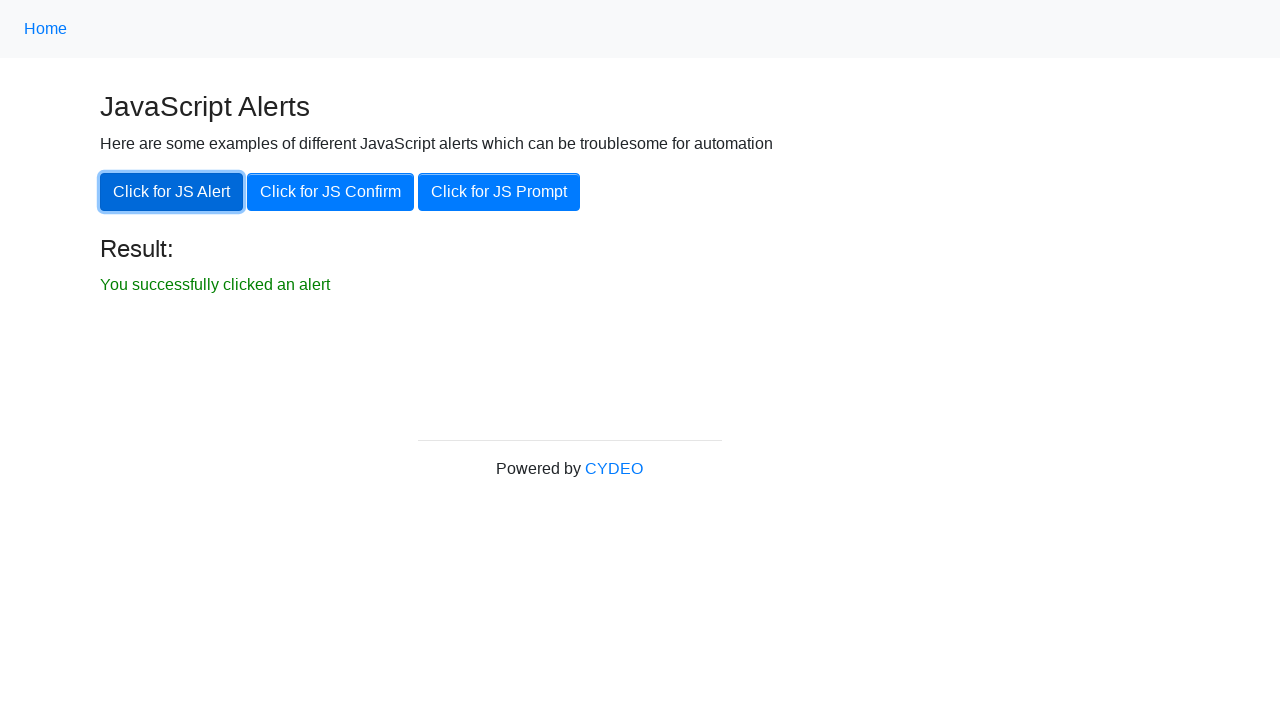

Result message element became visible
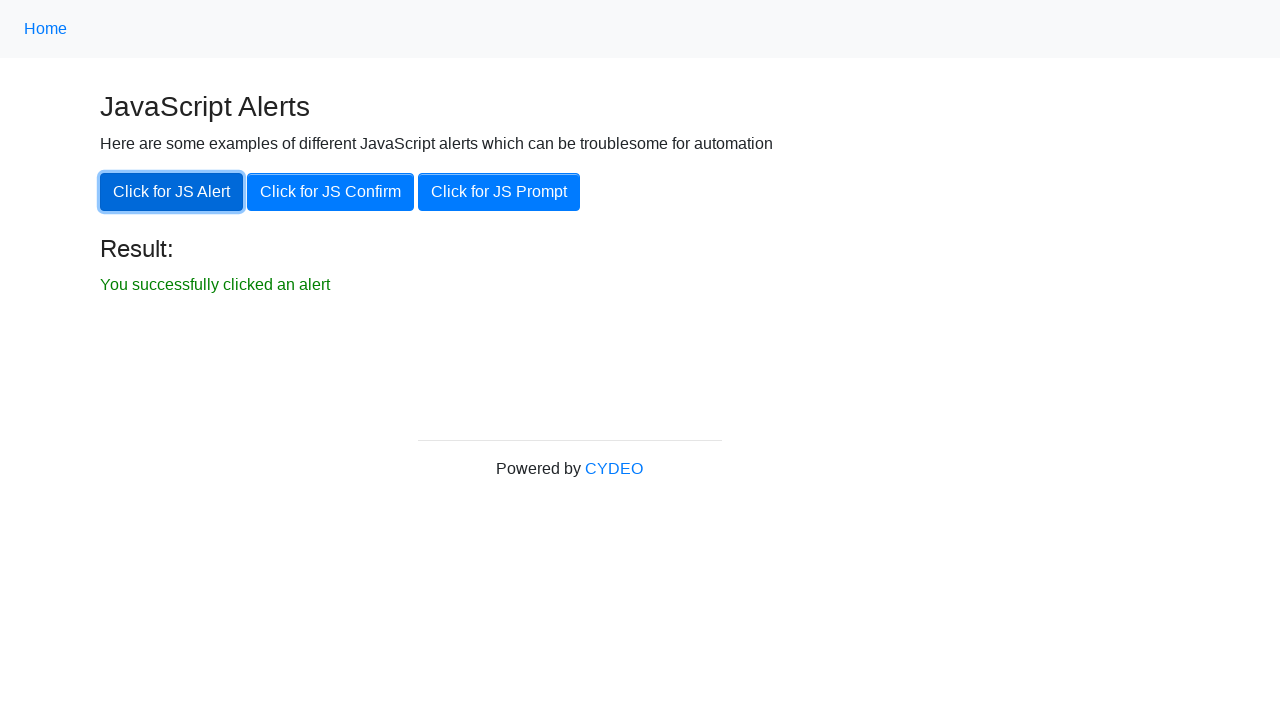

Verified success message displays 'You successfully clicked an alert'
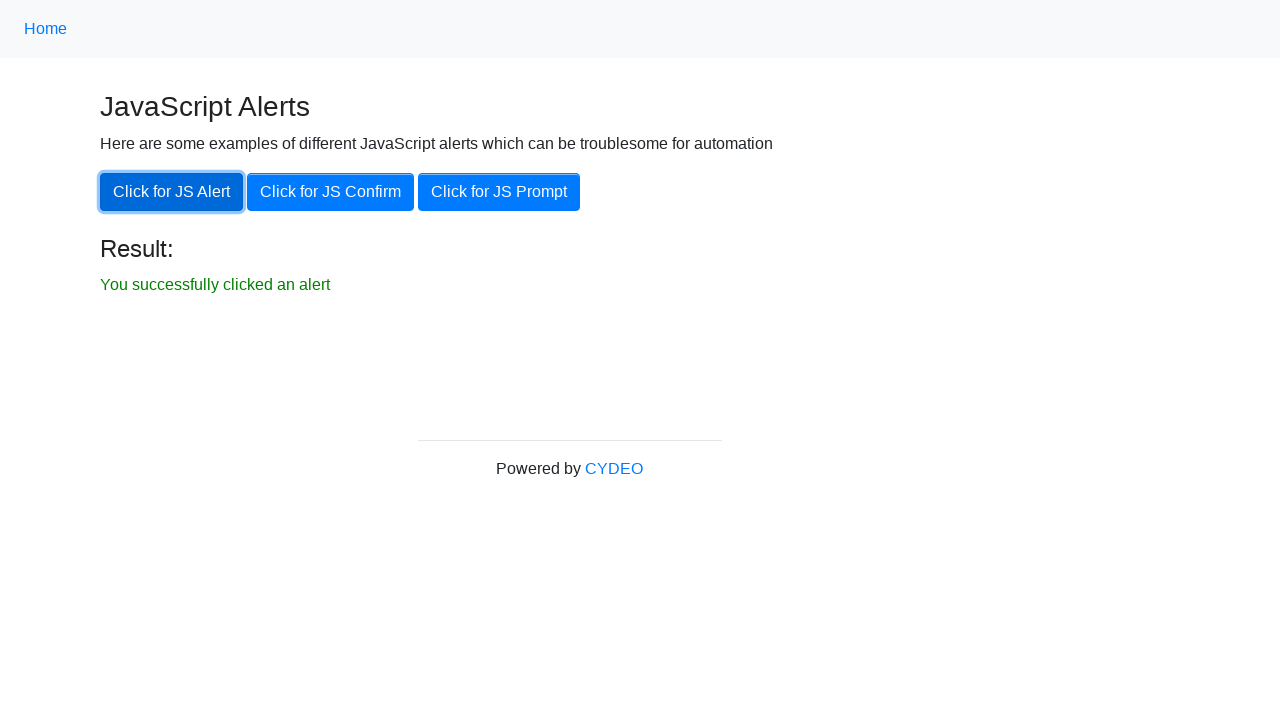

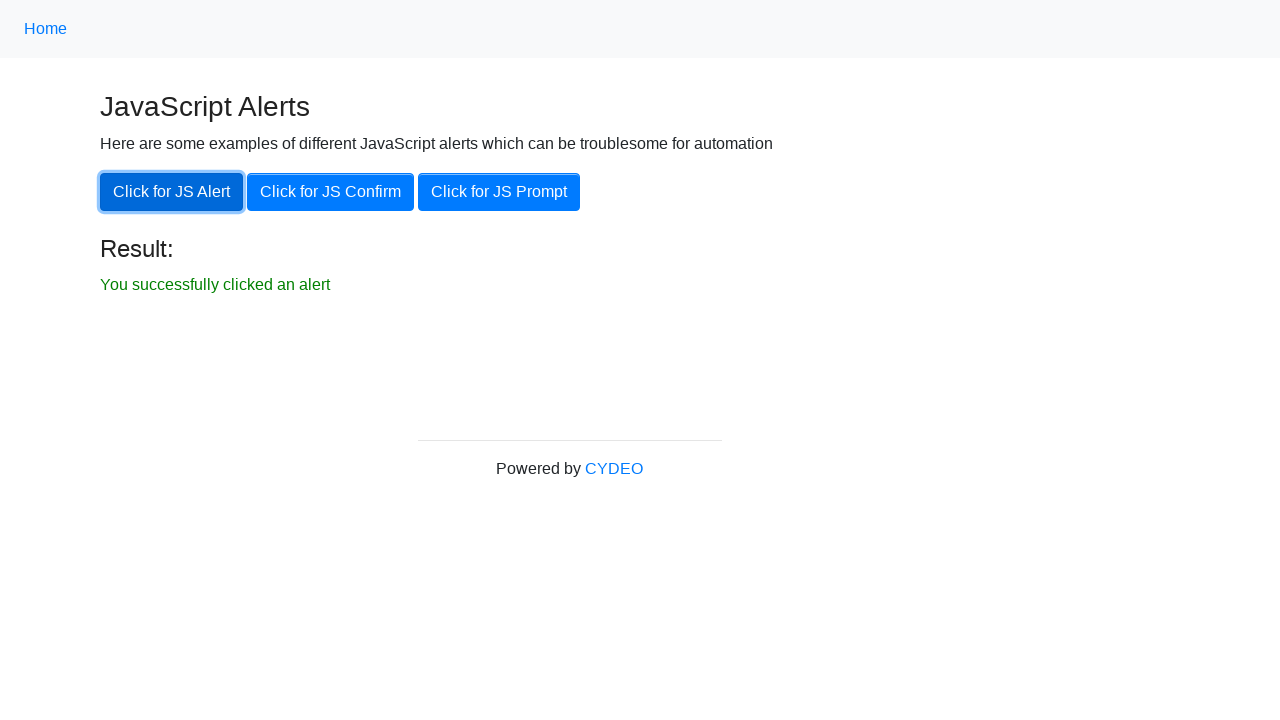